Tests JavaScript confirm alert handling by clicking a button to trigger a confirm dialog and accepting it

Starting URL: https://v1.training-support.net/selenium/javascript-alerts

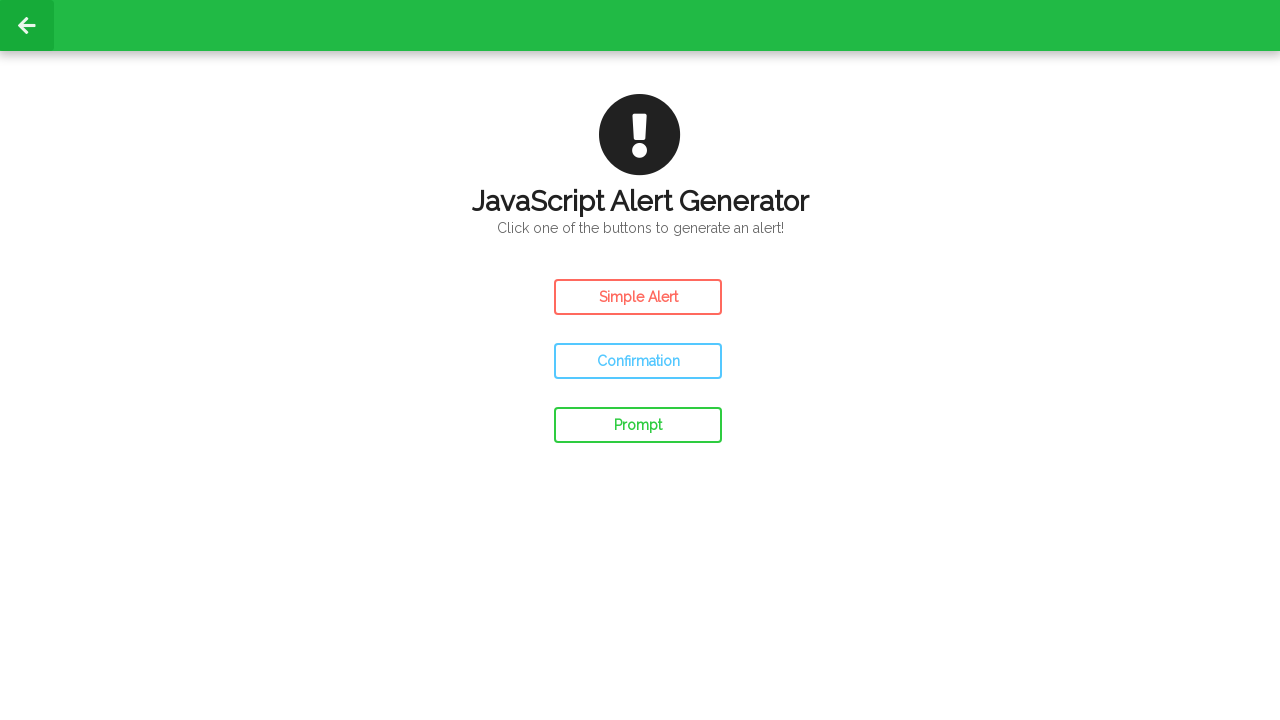

Set up dialog handler to accept confirm alerts
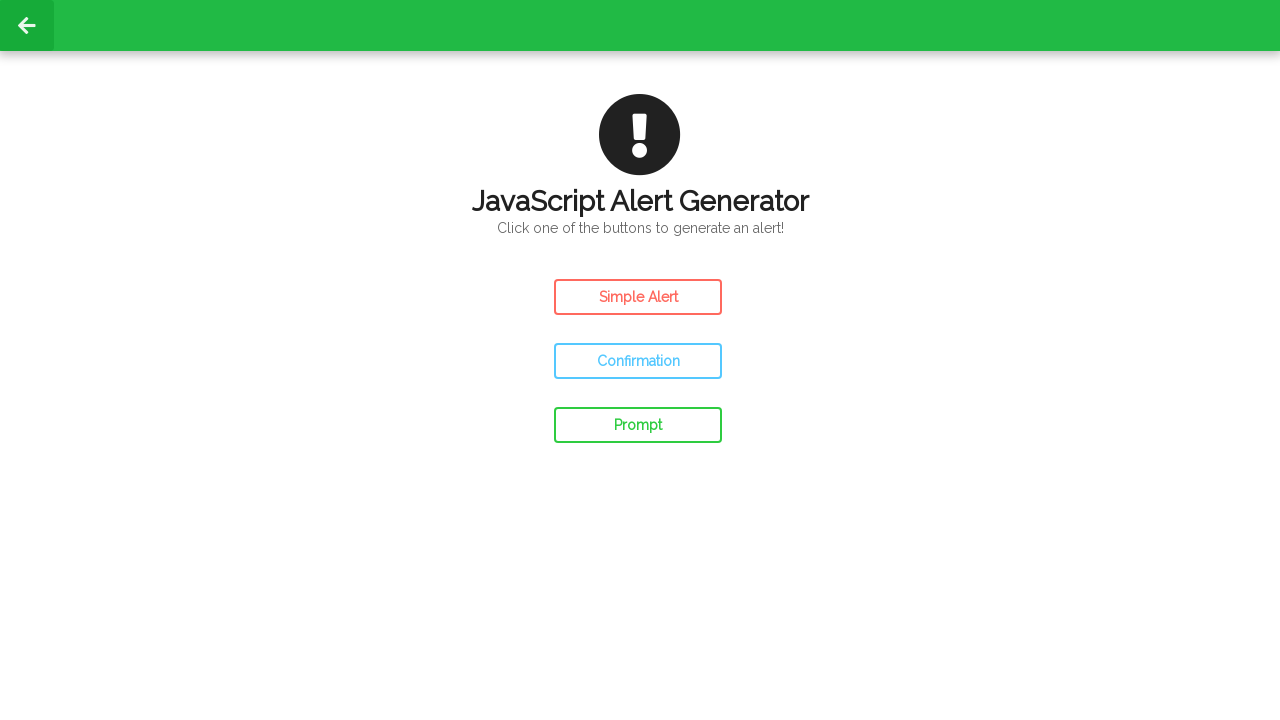

Clicked confirm button to trigger JavaScript confirm dialog at (638, 361) on #confirm
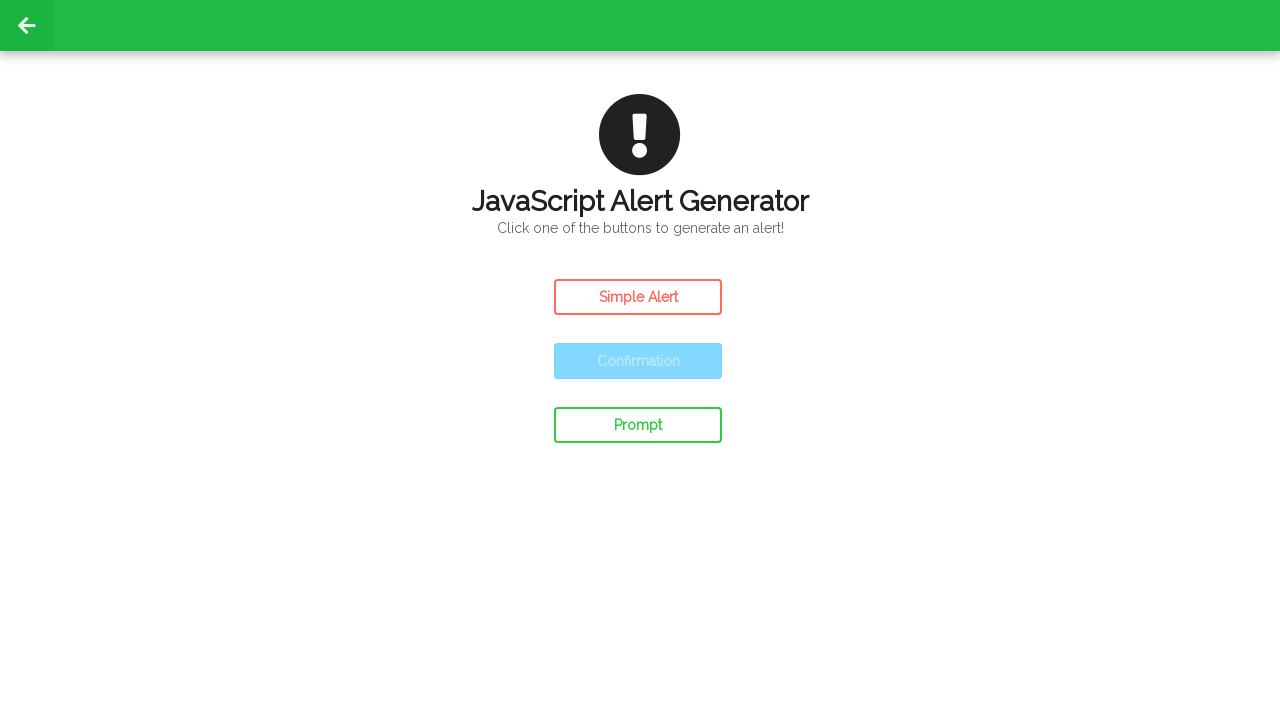

Waited 500ms for dialog to be handled
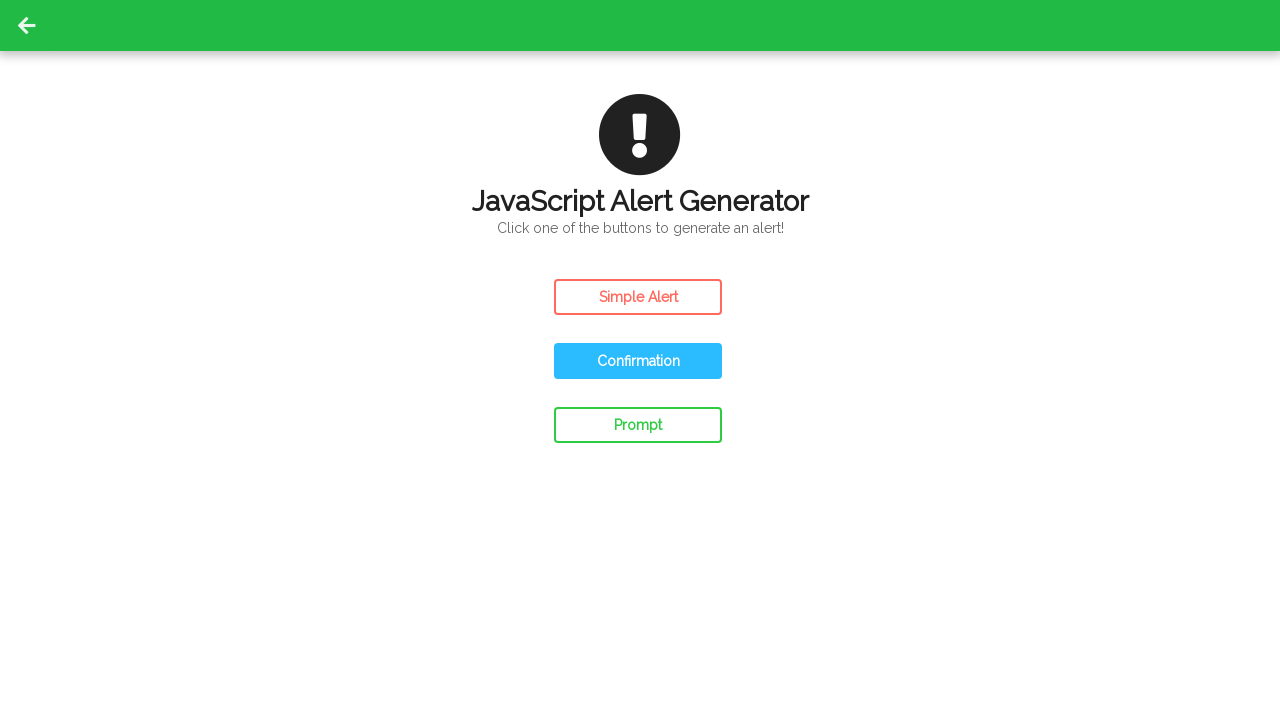

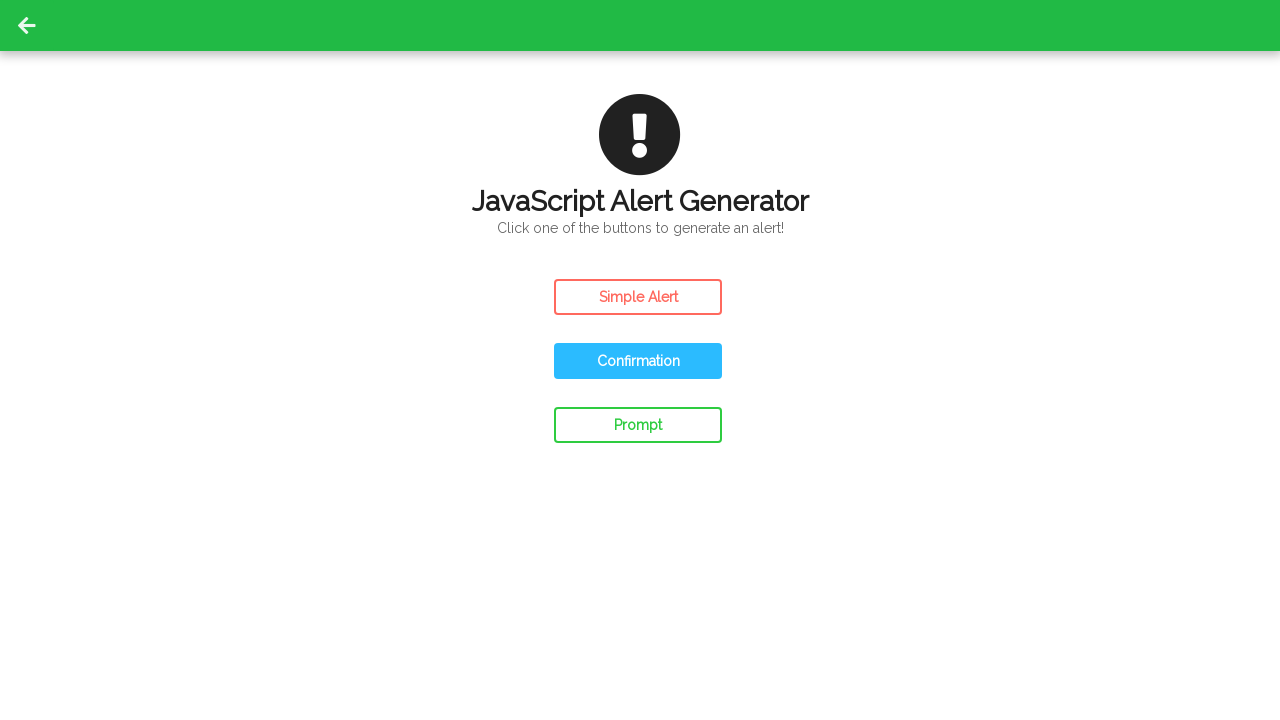